Tests adding and removing elements dynamically on a page

Starting URL: https://the-internet.herokuapp.com/

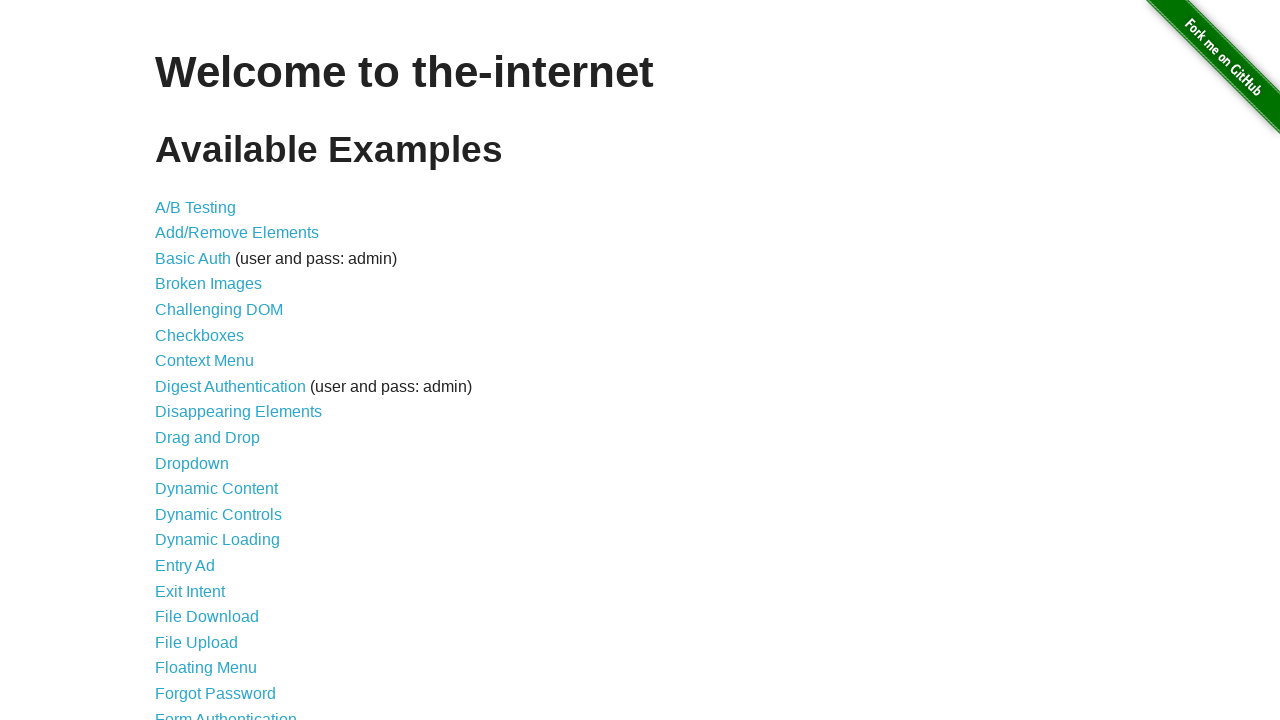

Clicked on Add/Remove Elements link at (237, 233) on a[href='/add_remove_elements/']
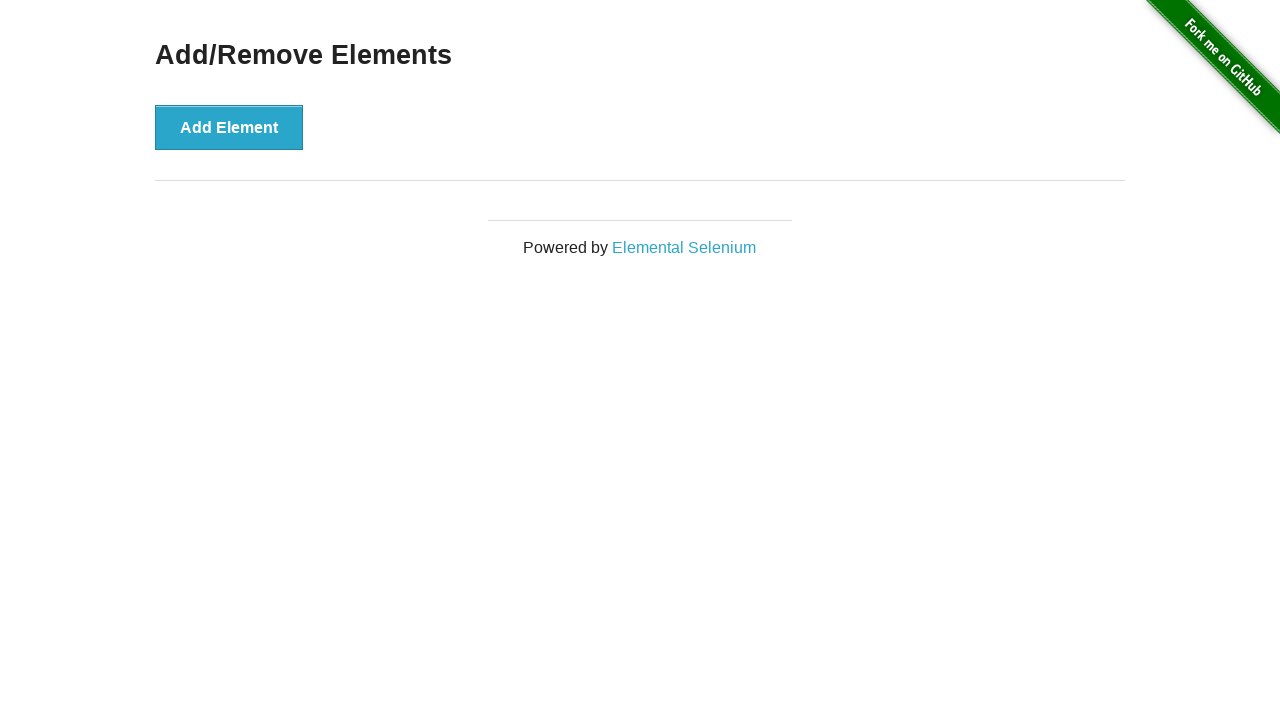

Clicked Add Element button (iteration 1) at (229, 127) on button[onclick='addElement()']
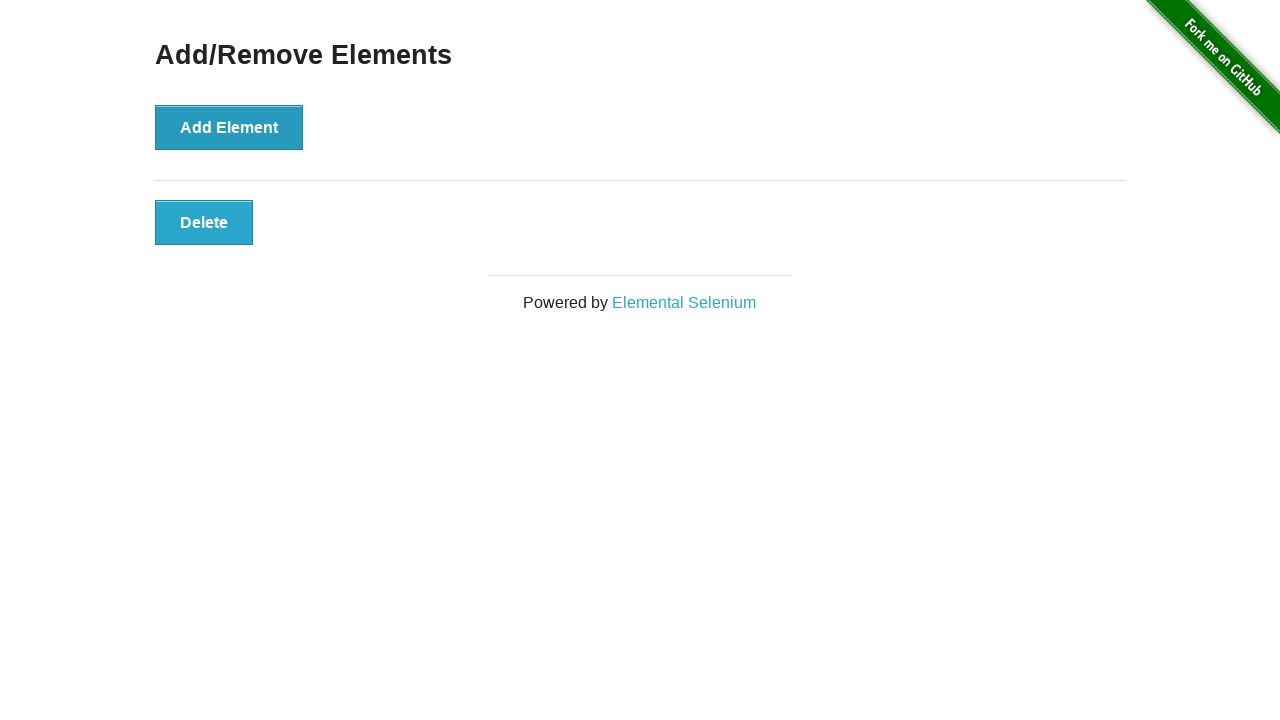

Clicked Add Element button (iteration 2) at (229, 127) on button[onclick='addElement()']
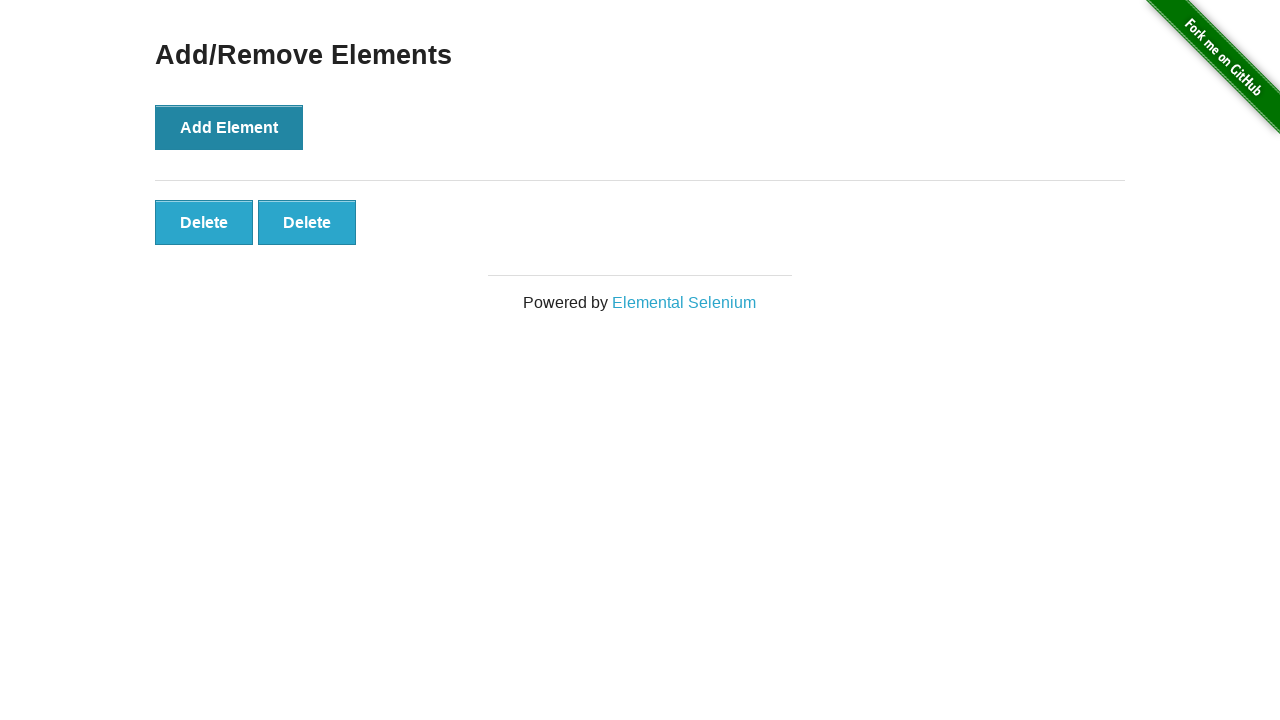

Clicked Add Element button (iteration 3) at (229, 127) on button[onclick='addElement()']
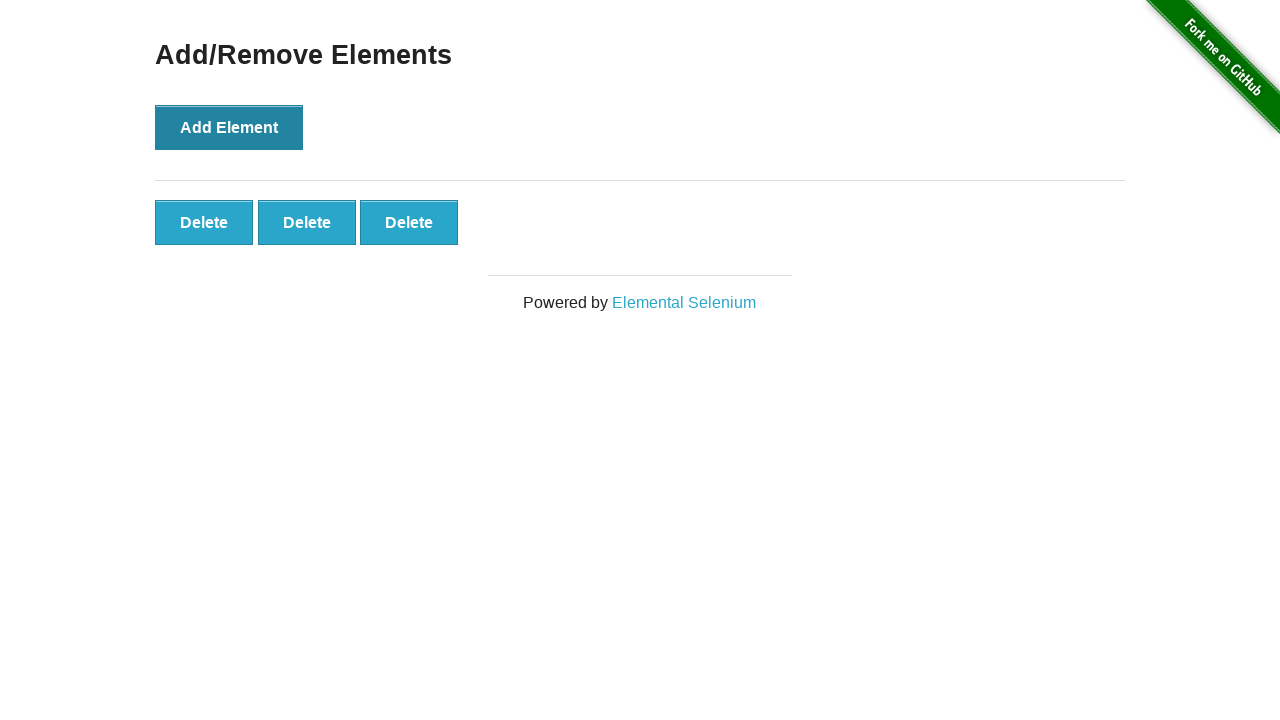

Clicked Add Element button (iteration 4) at (229, 127) on button[onclick='addElement()']
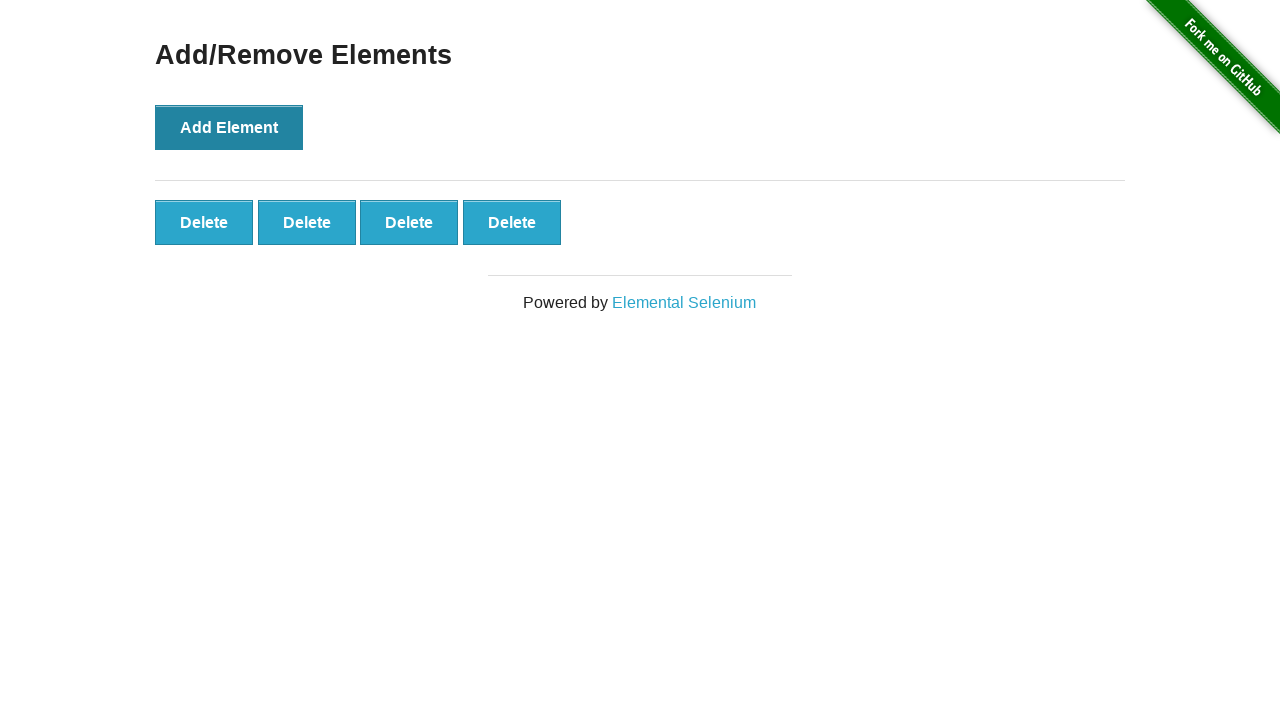

Clicked Add Element button (iteration 5) at (229, 127) on button[onclick='addElement()']
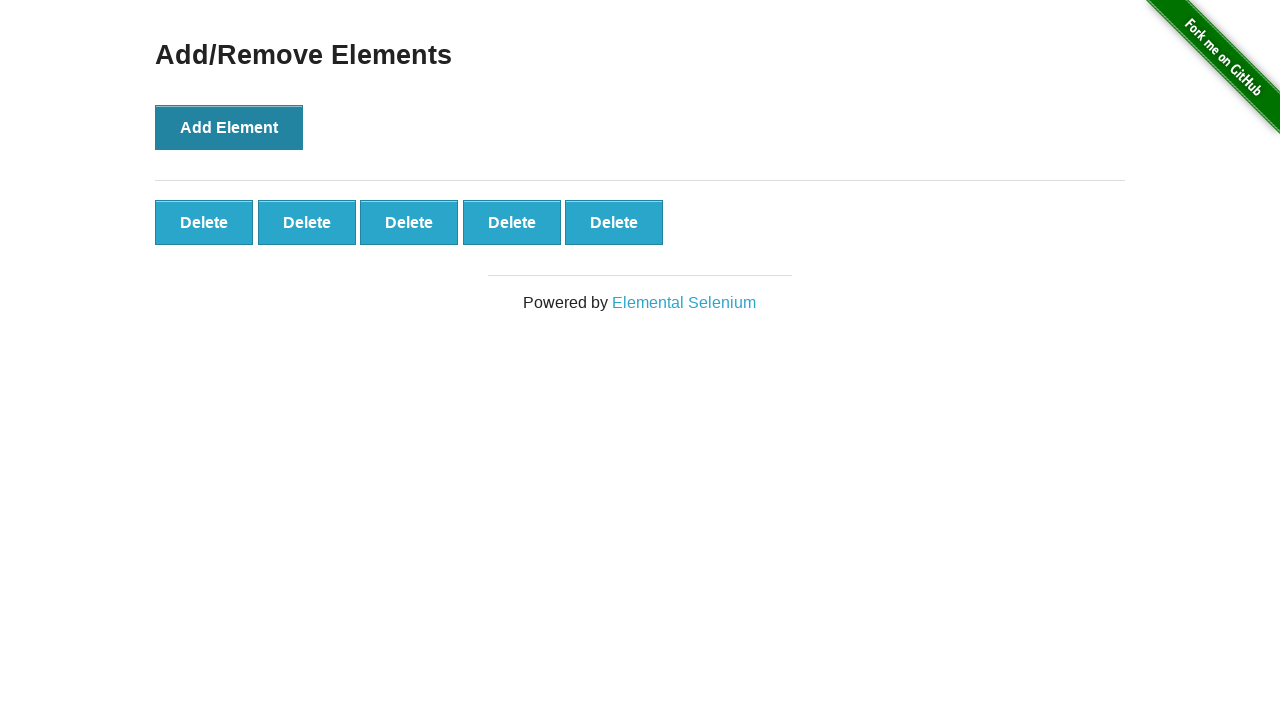

Clicked Delete button to remove element (iteration 1) at (204, 222) on .added-manually
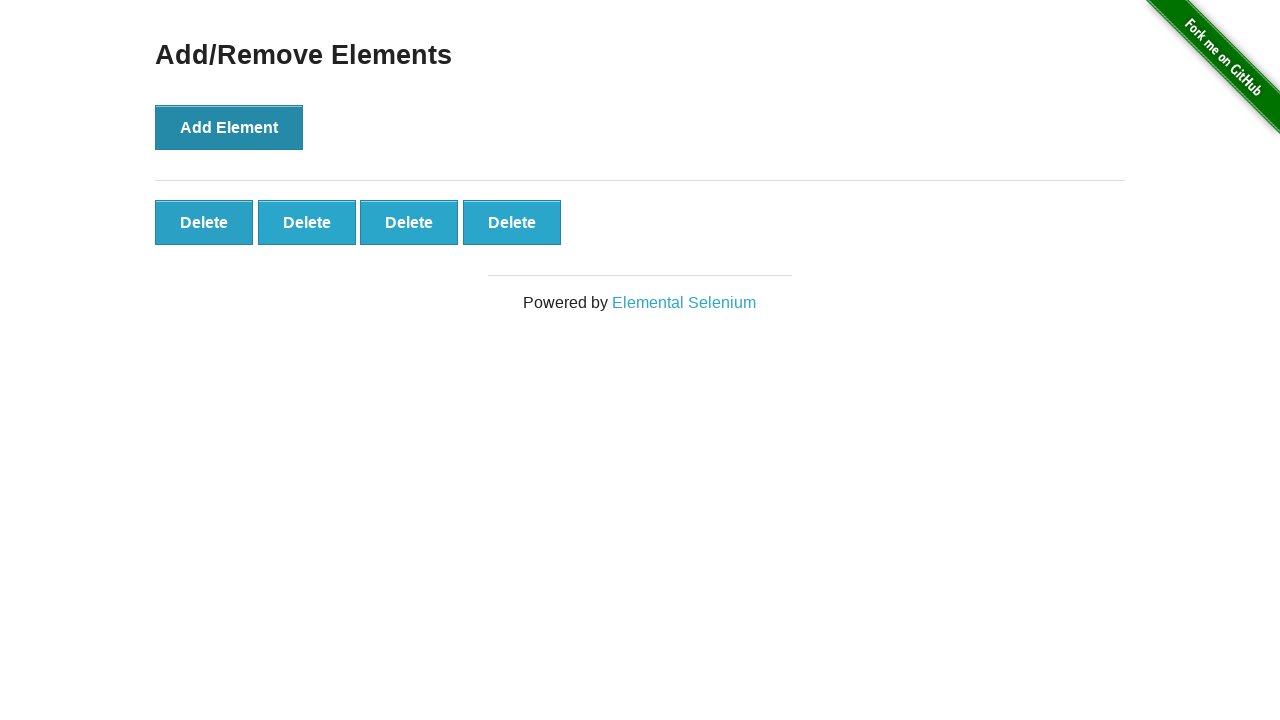

Clicked Delete button to remove element (iteration 2) at (204, 222) on .added-manually
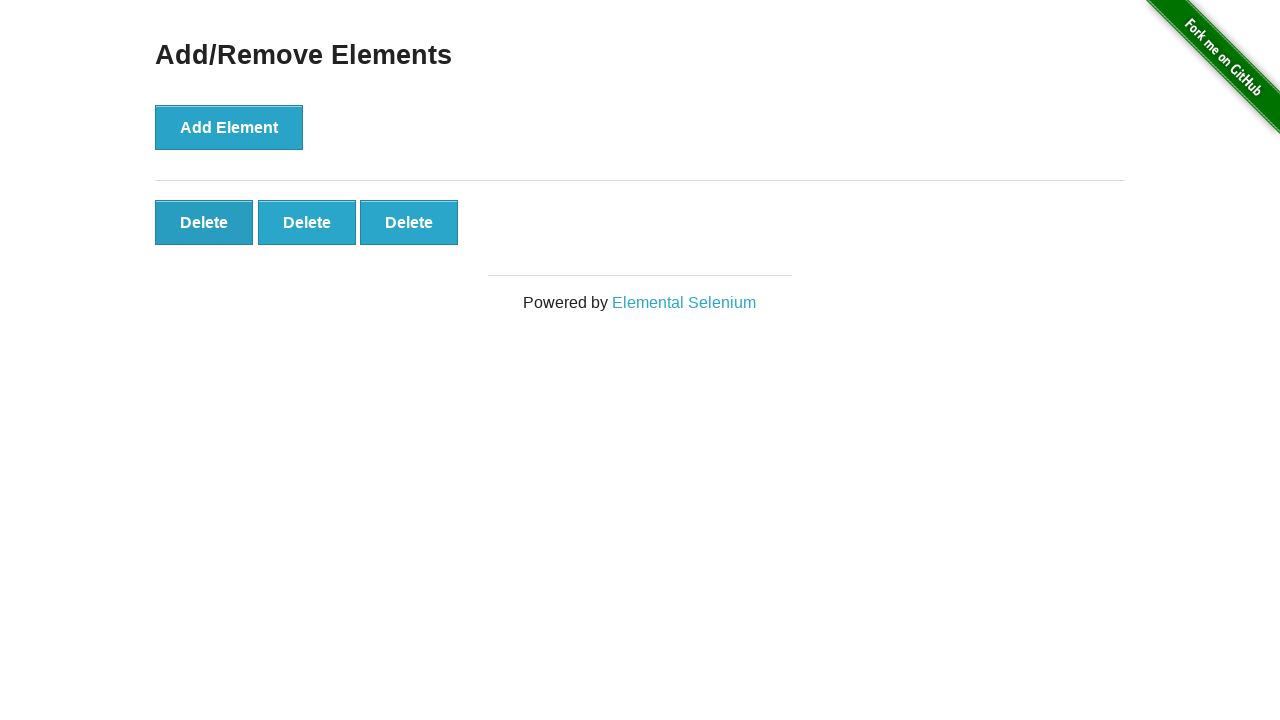

Clicked Delete button to remove element (iteration 3) at (204, 222) on .added-manually
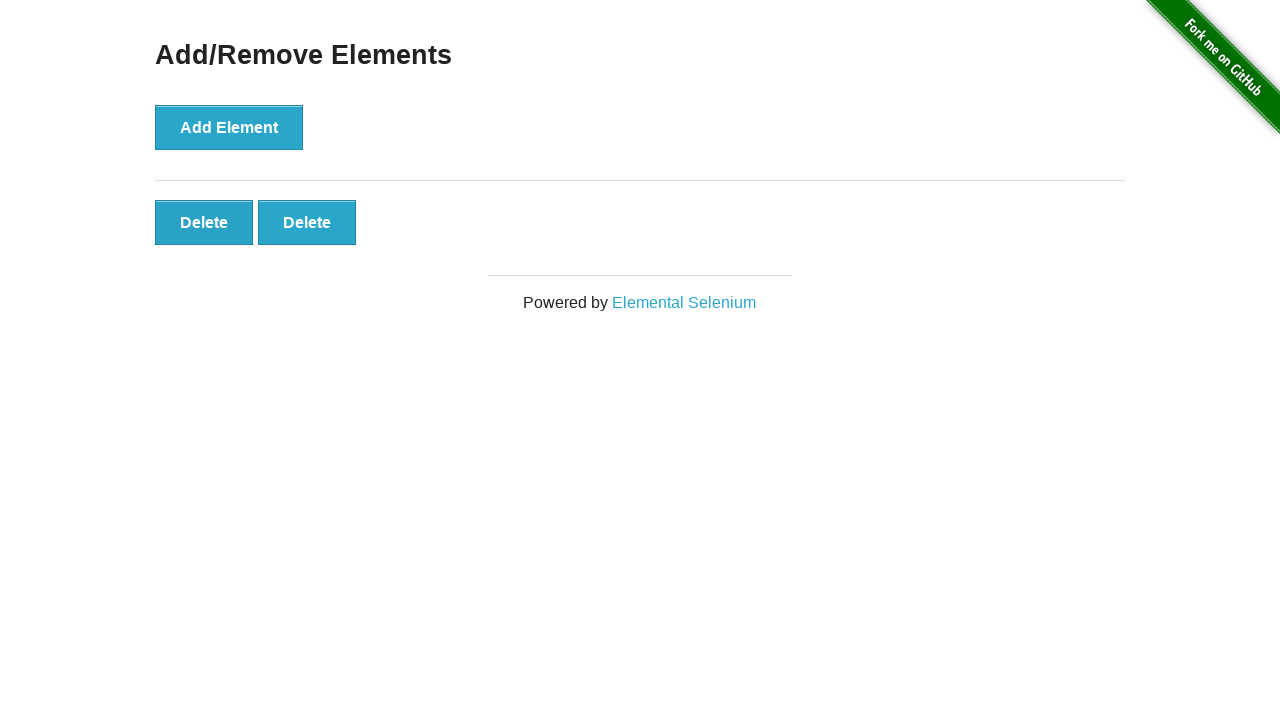

Clicked Delete button to remove element (iteration 4) at (204, 222) on .added-manually
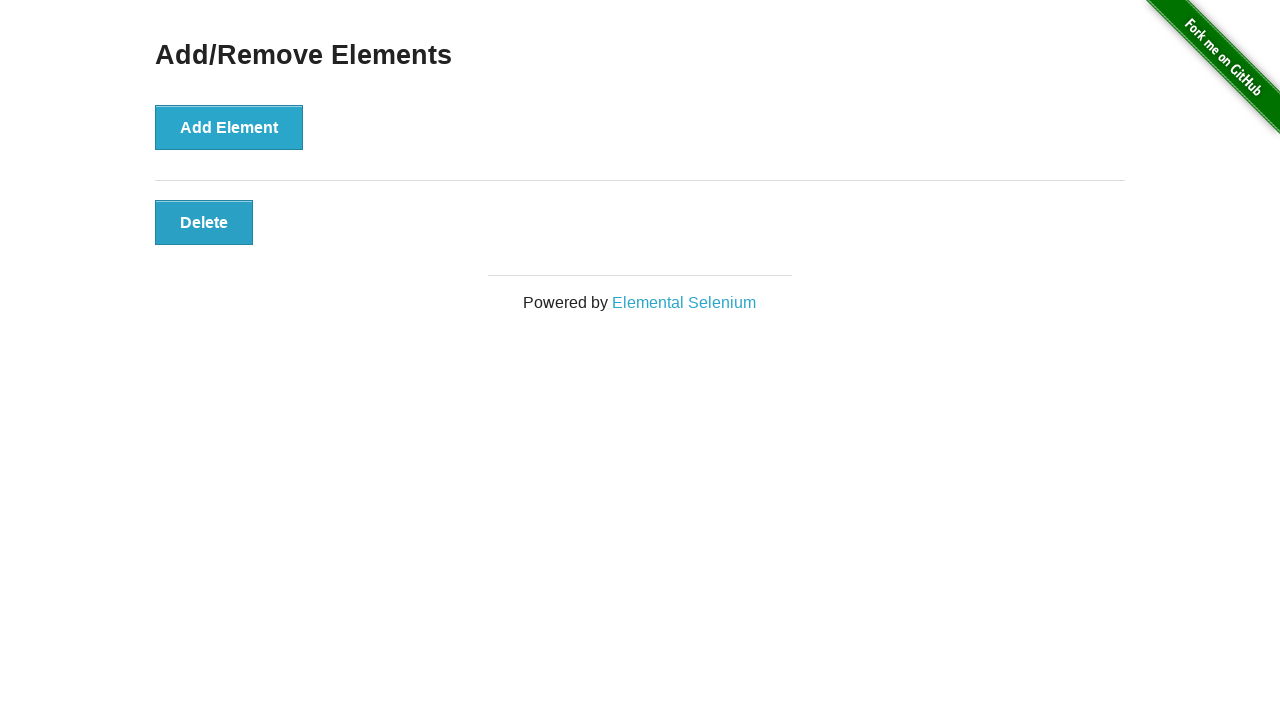

Clicked Delete button to remove element (iteration 5) at (204, 222) on .added-manually
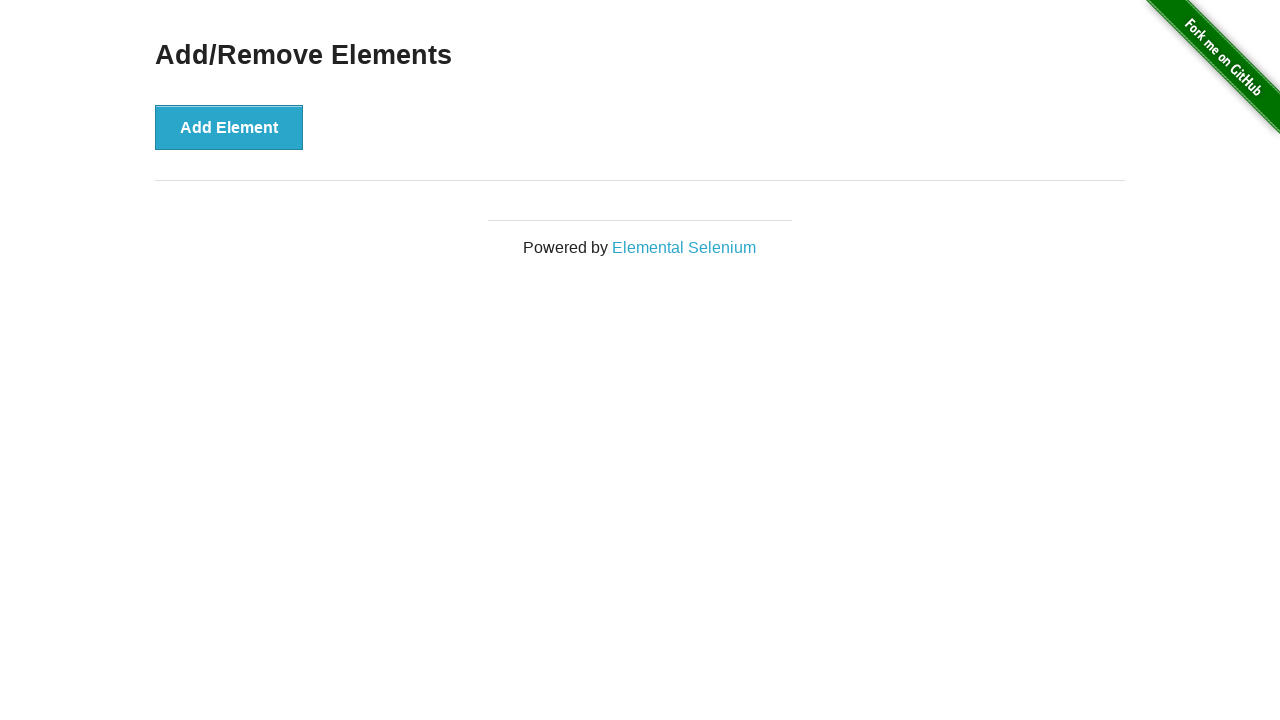

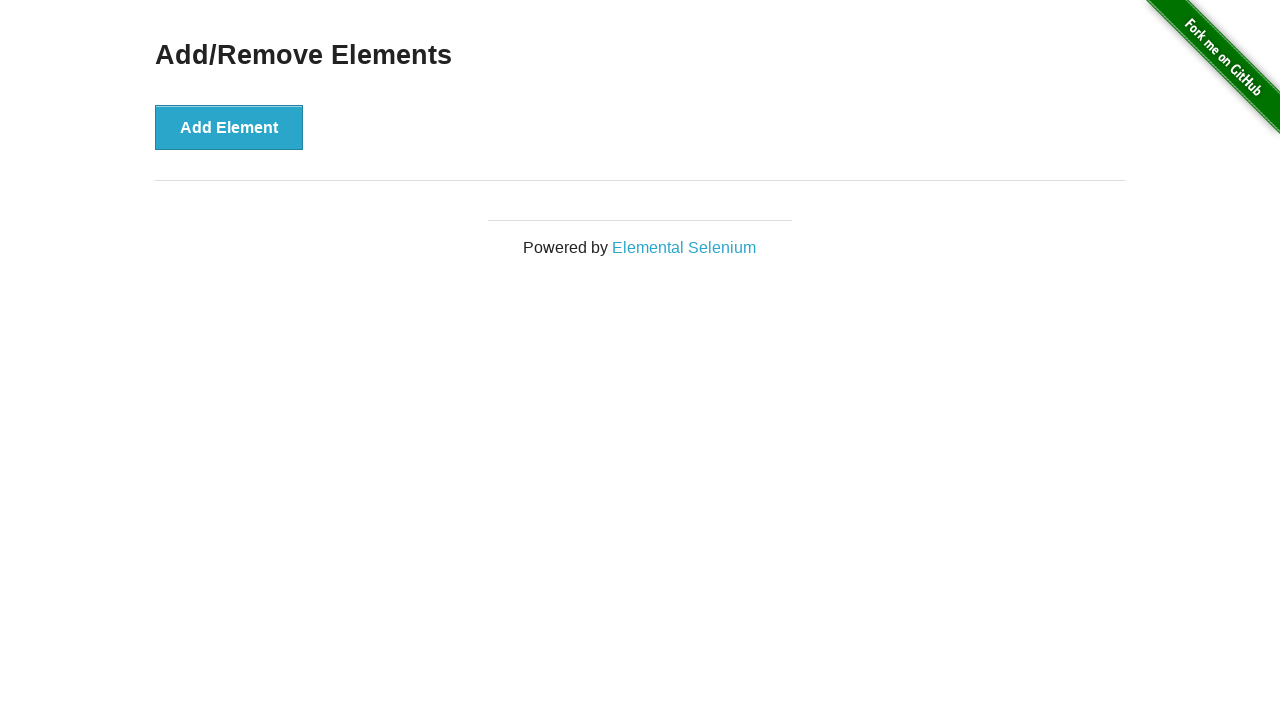